Tests hover functionality by moving the mouse over images and verifying that hidden captions become visible when hovering

Starting URL: https://the-internet.herokuapp.com/hovers

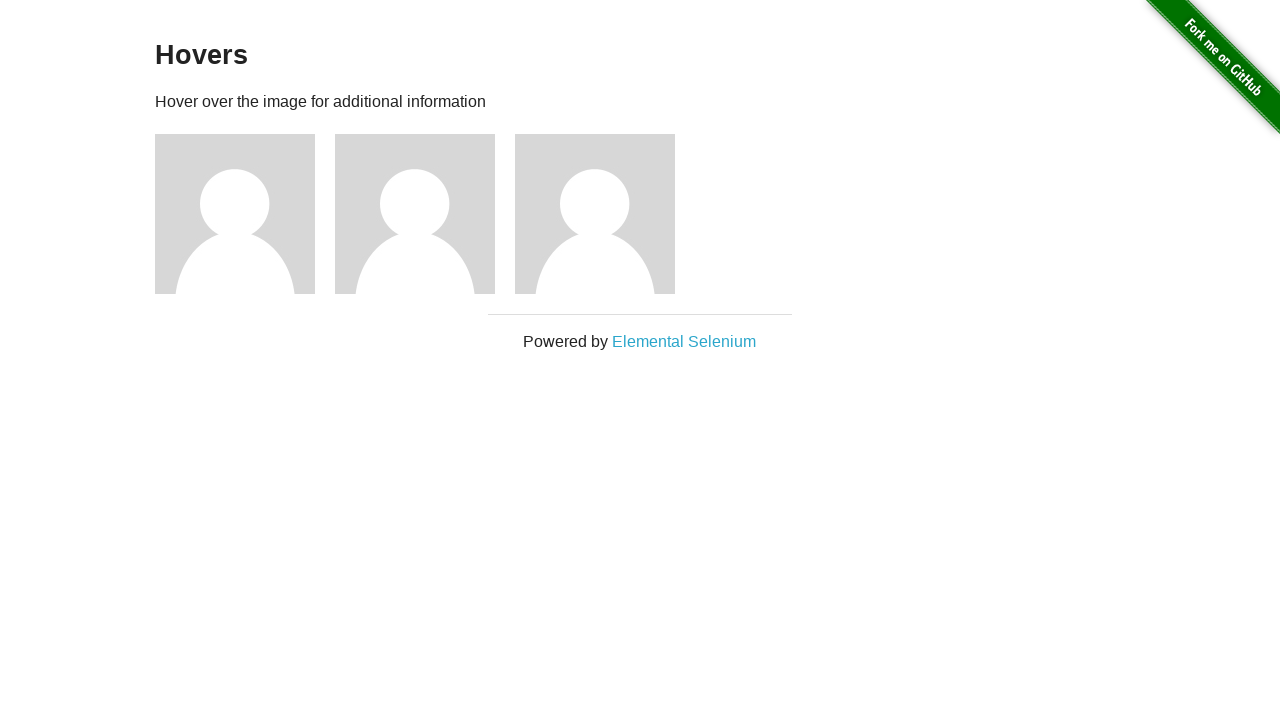

Located all figure images on the hovers page
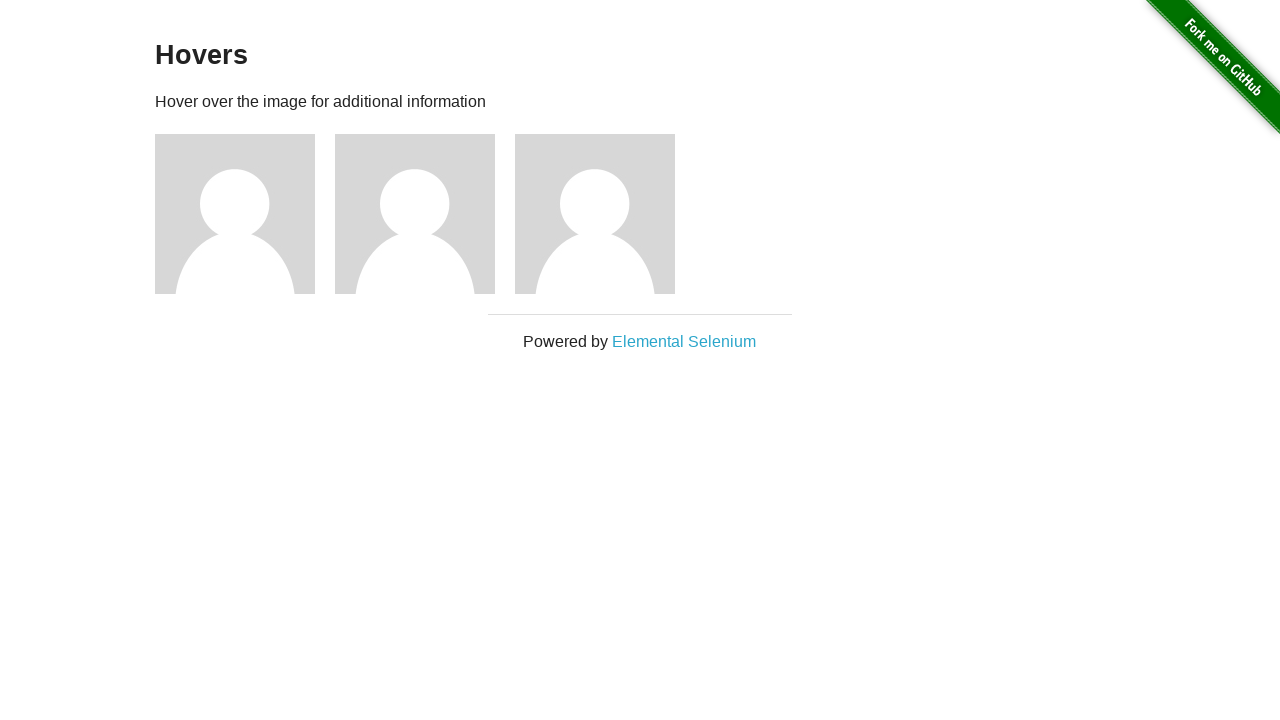

Located all figure captions on the hovers page
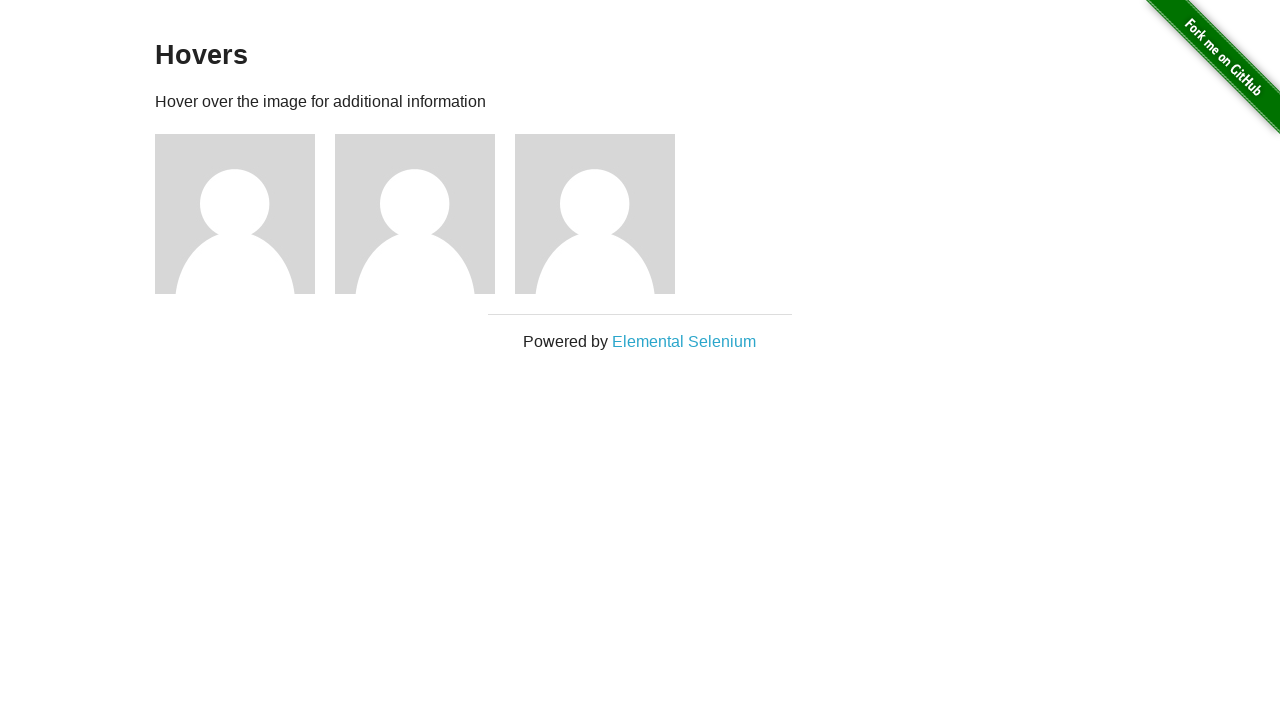

Verified caption 1 is initially hidden
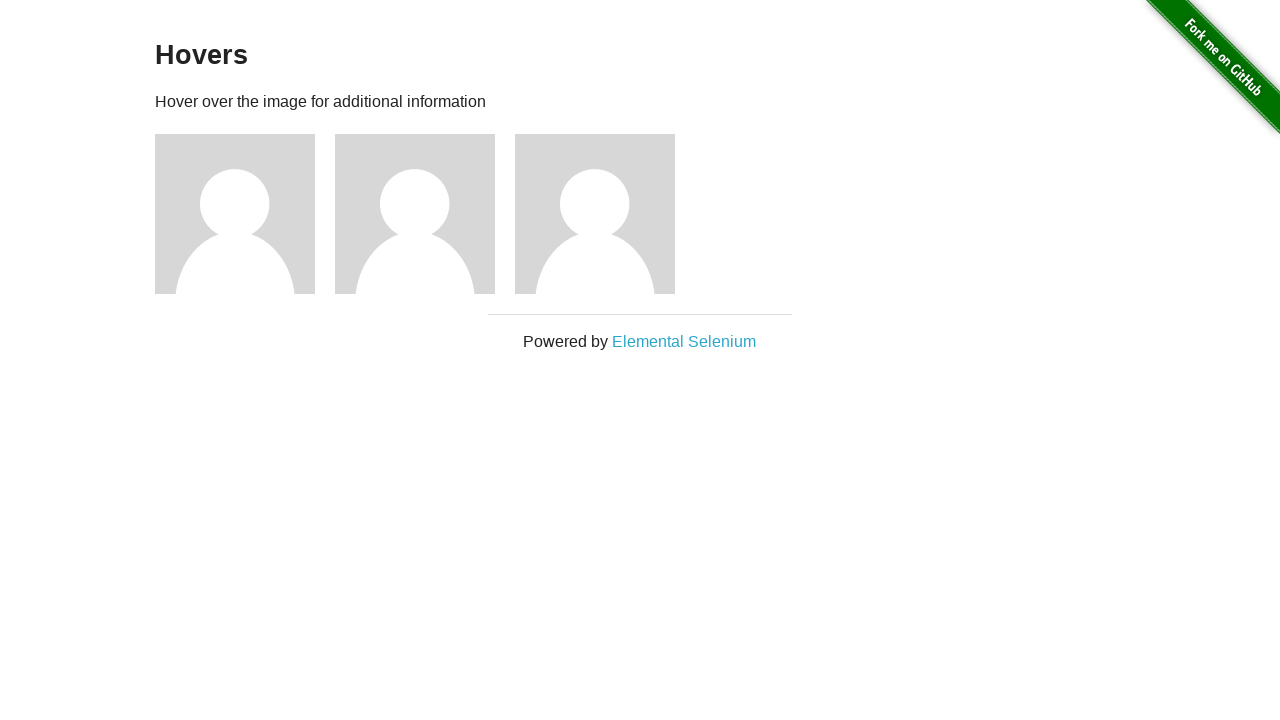

Hovered over image 1 at (235, 214) on xpath=//div[@class='figure']//img >> nth=0
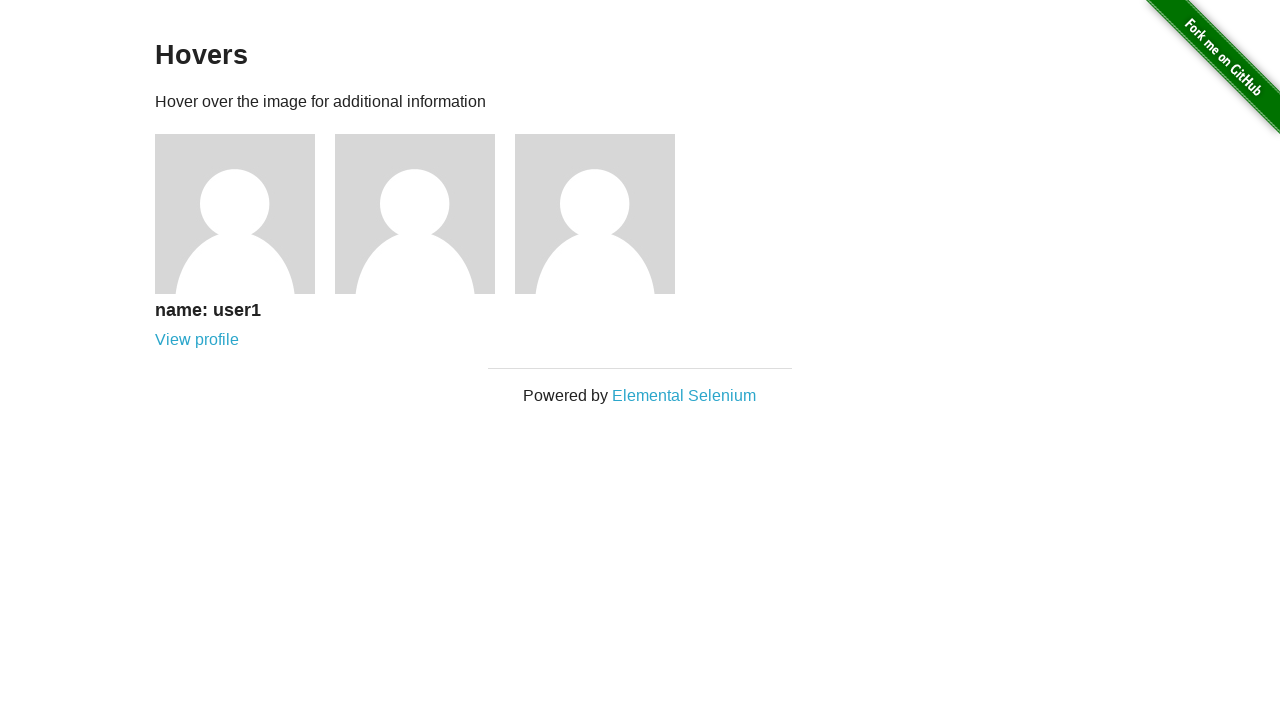

Verified caption 1 is now visible after hover
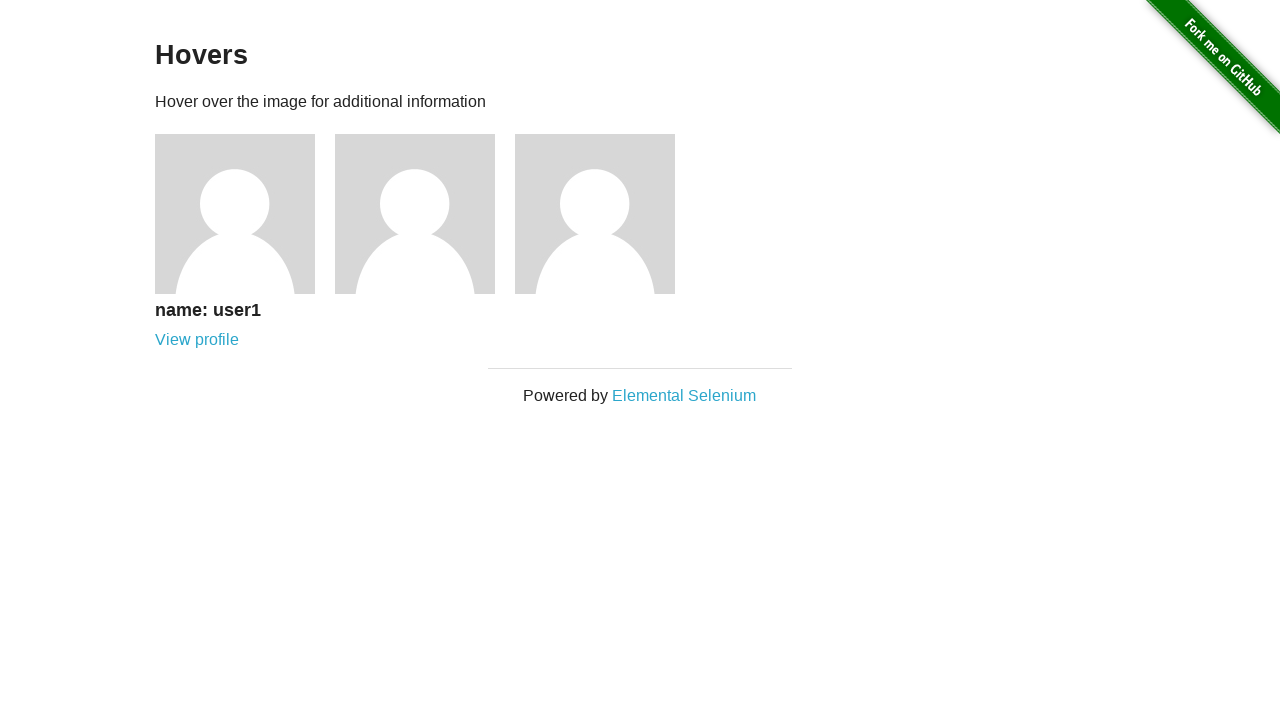

Retrieved caption text: 'name: user1'
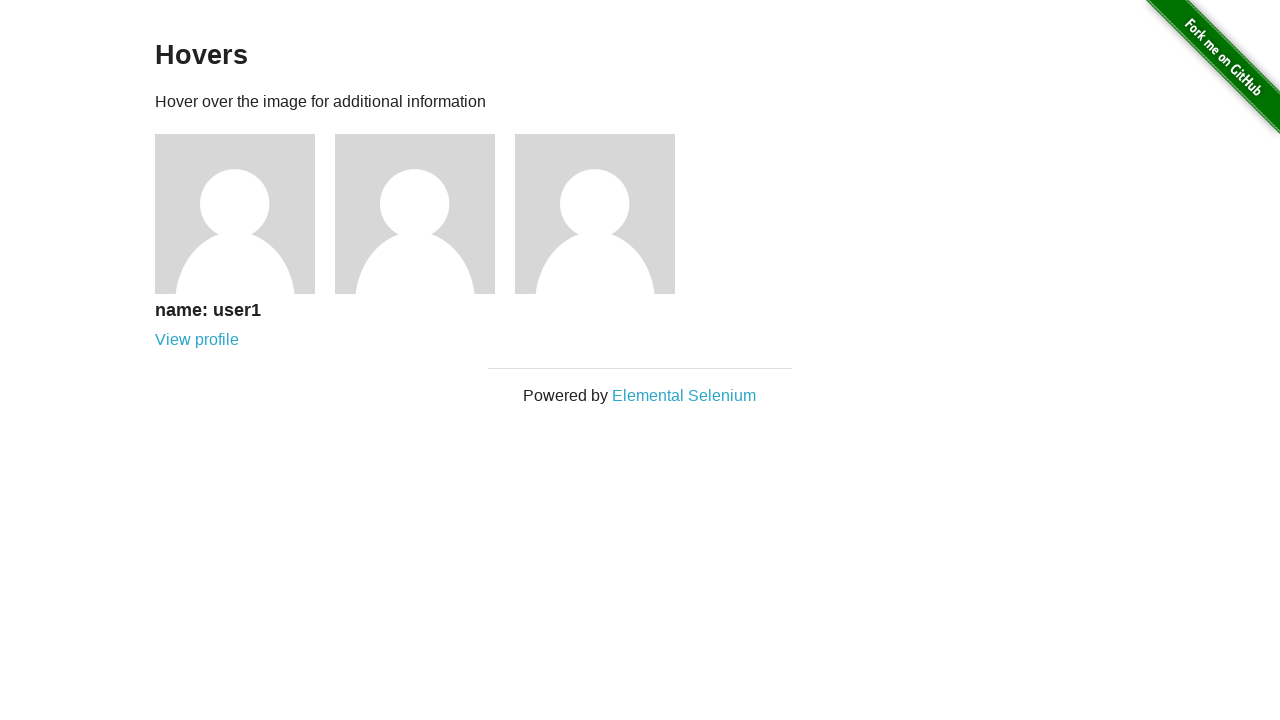

Verified caption 2 is initially hidden
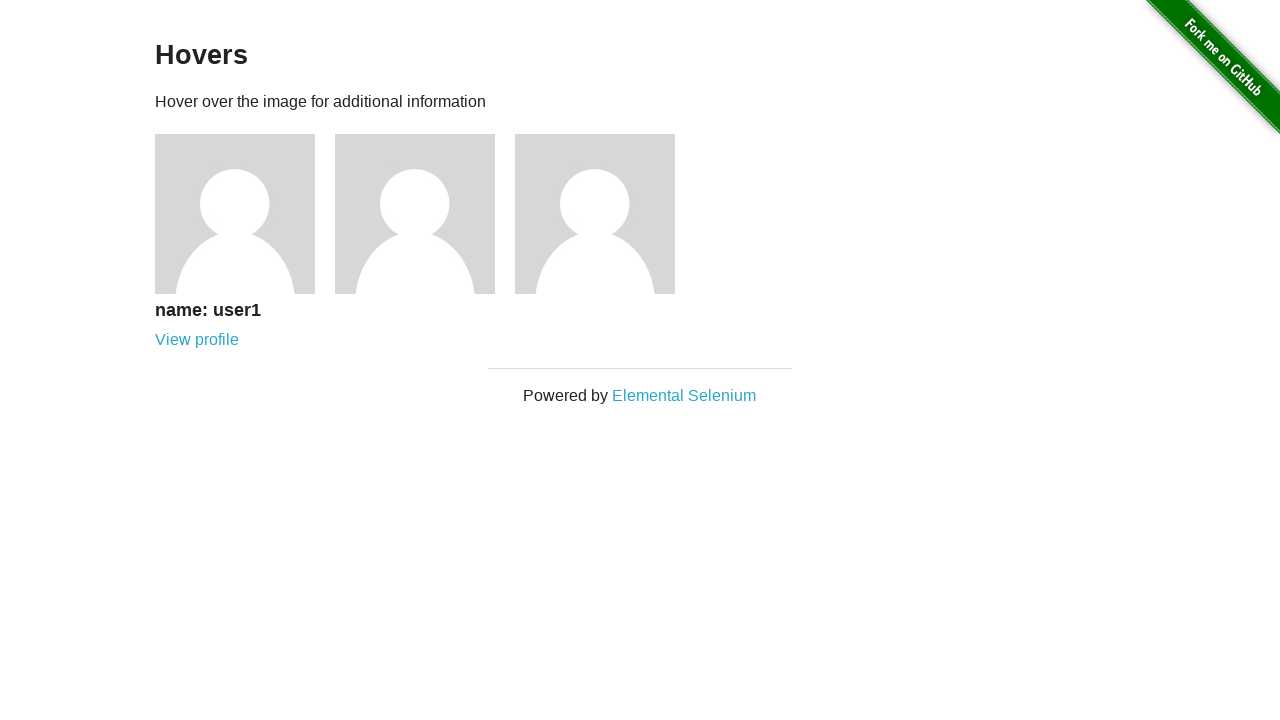

Hovered over image 2 at (415, 214) on xpath=//div[@class='figure']//img >> nth=1
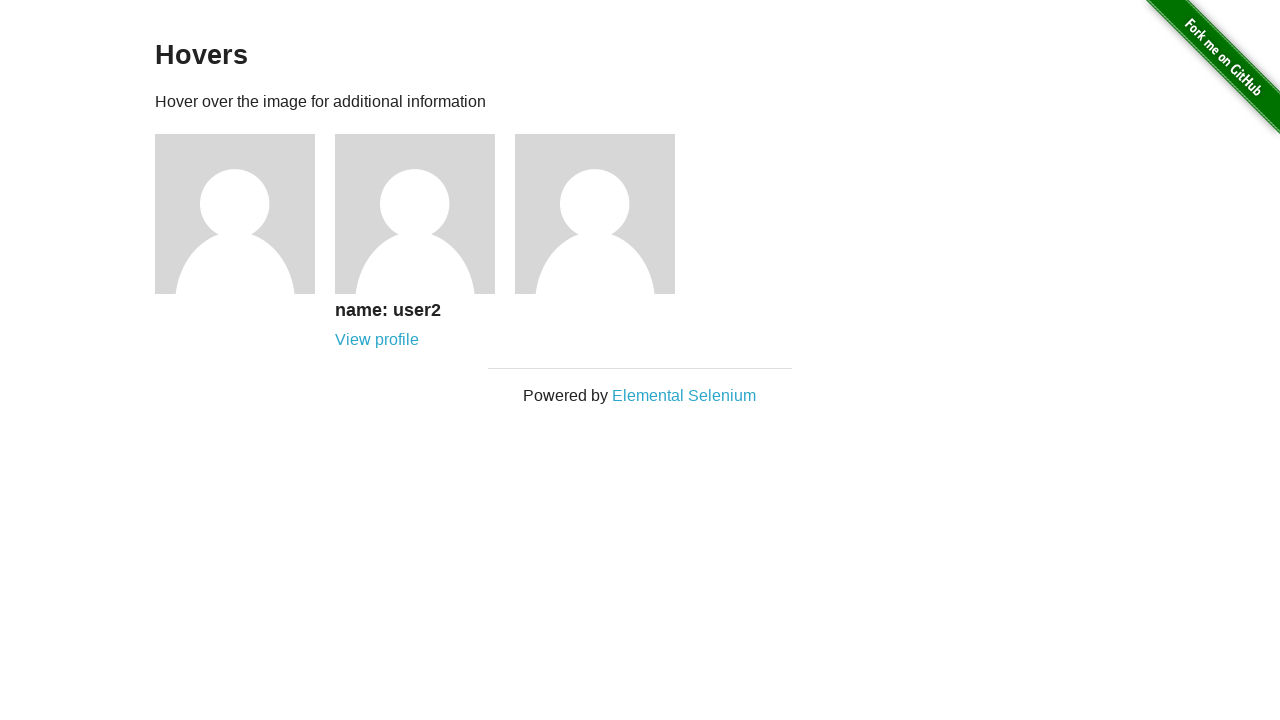

Verified caption 2 is now visible after hover
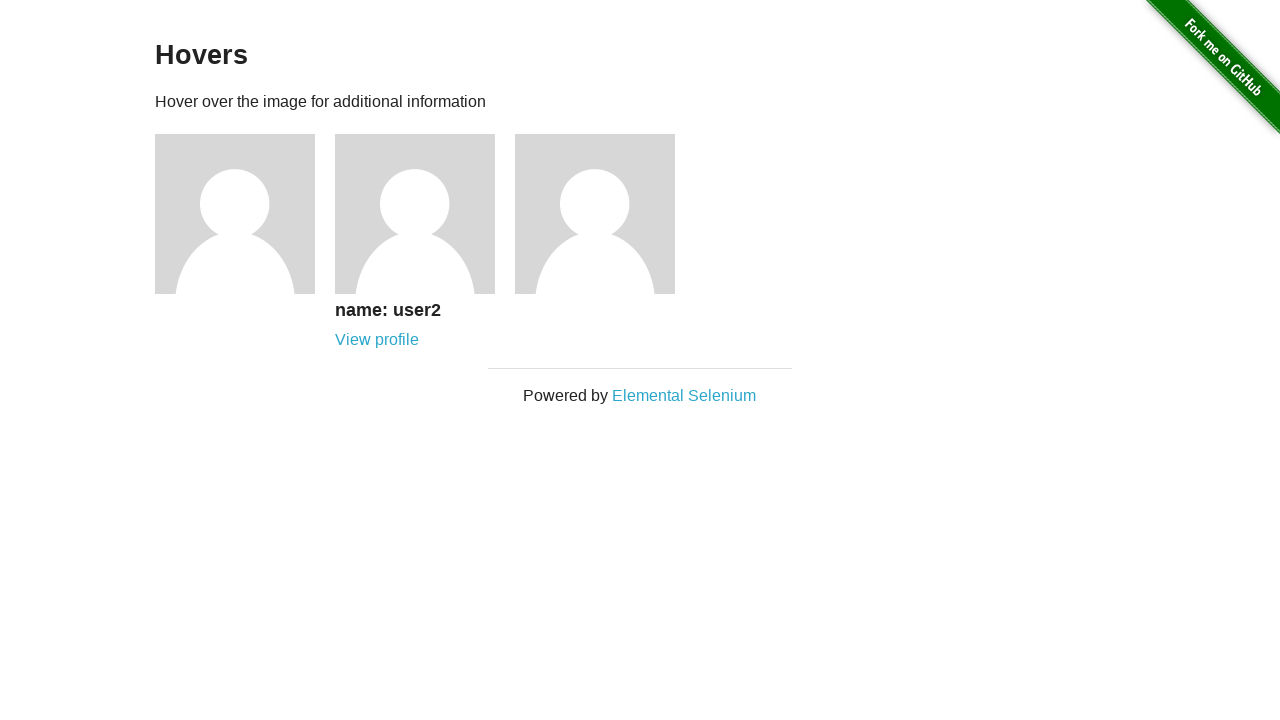

Retrieved caption text: 'name: user2'
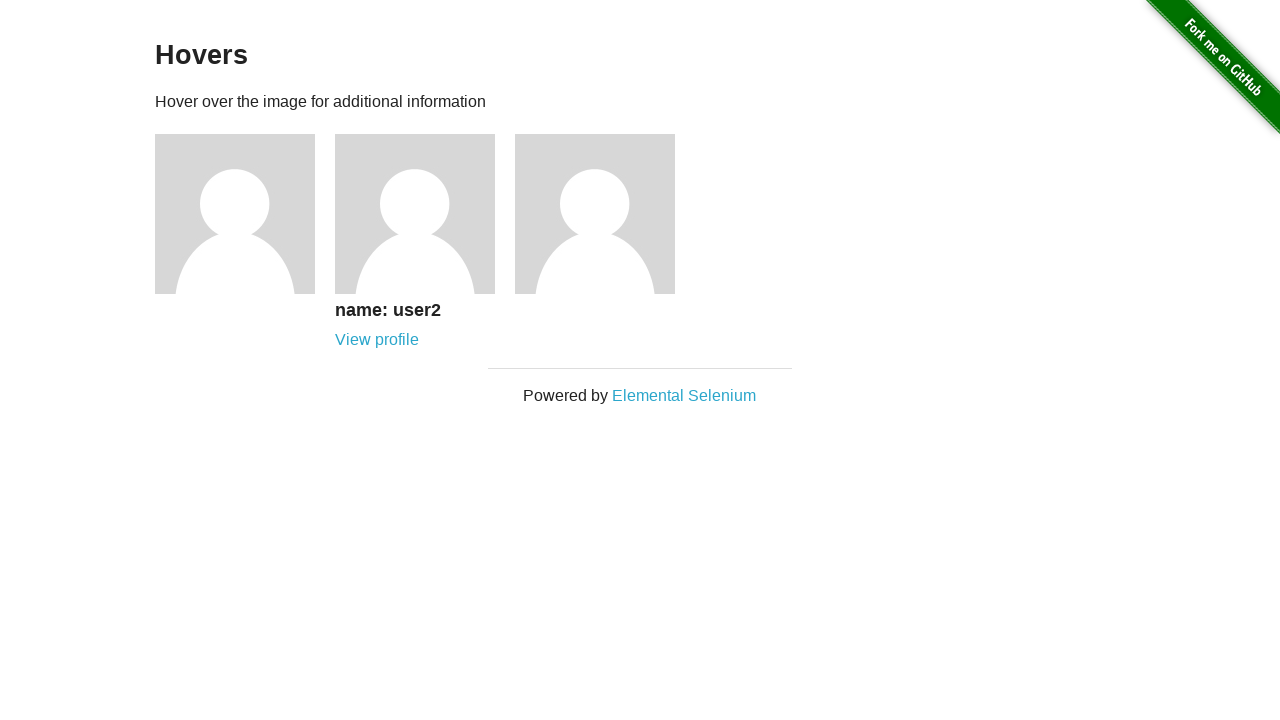

Verified caption 3 is initially hidden
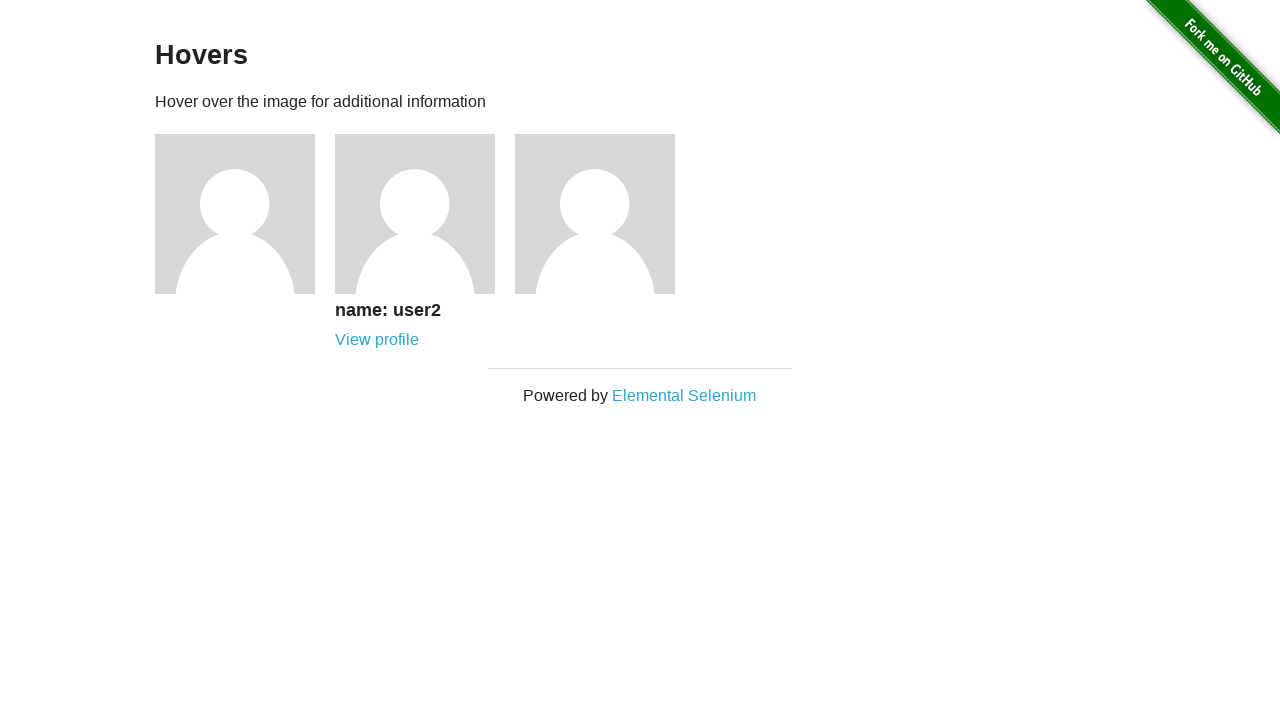

Hovered over image 3 at (595, 214) on xpath=//div[@class='figure']//img >> nth=2
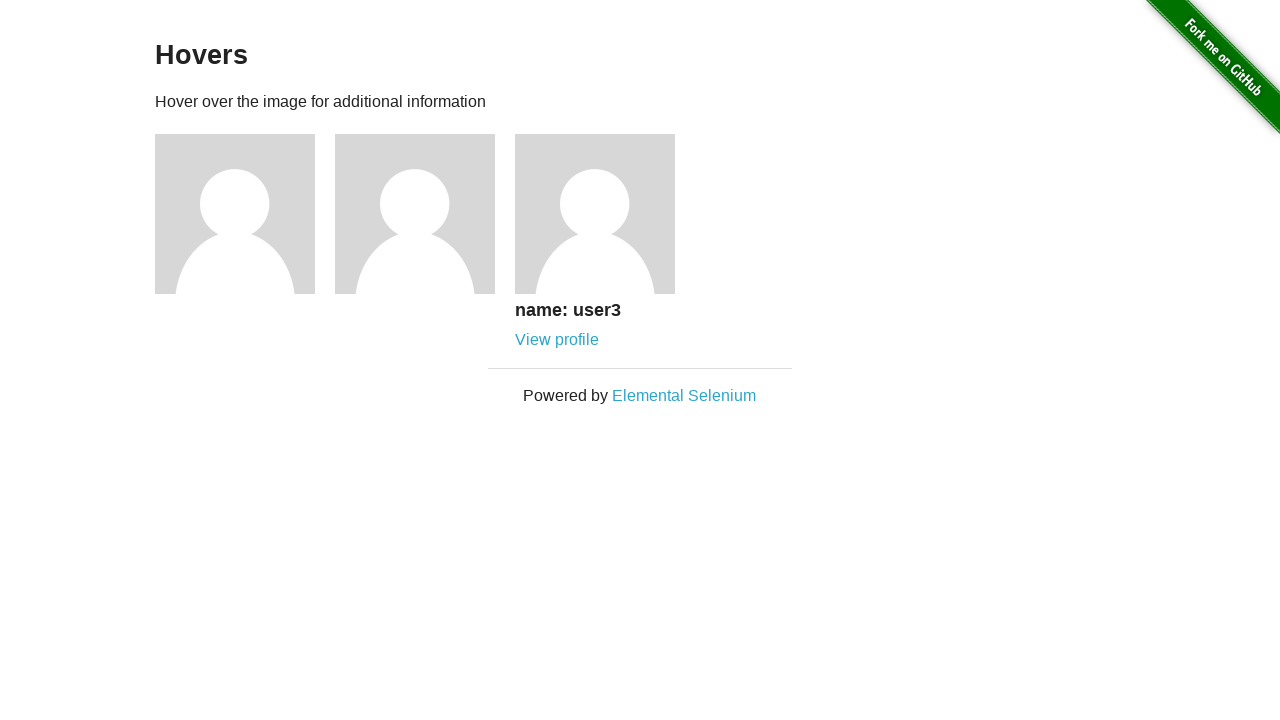

Verified caption 3 is now visible after hover
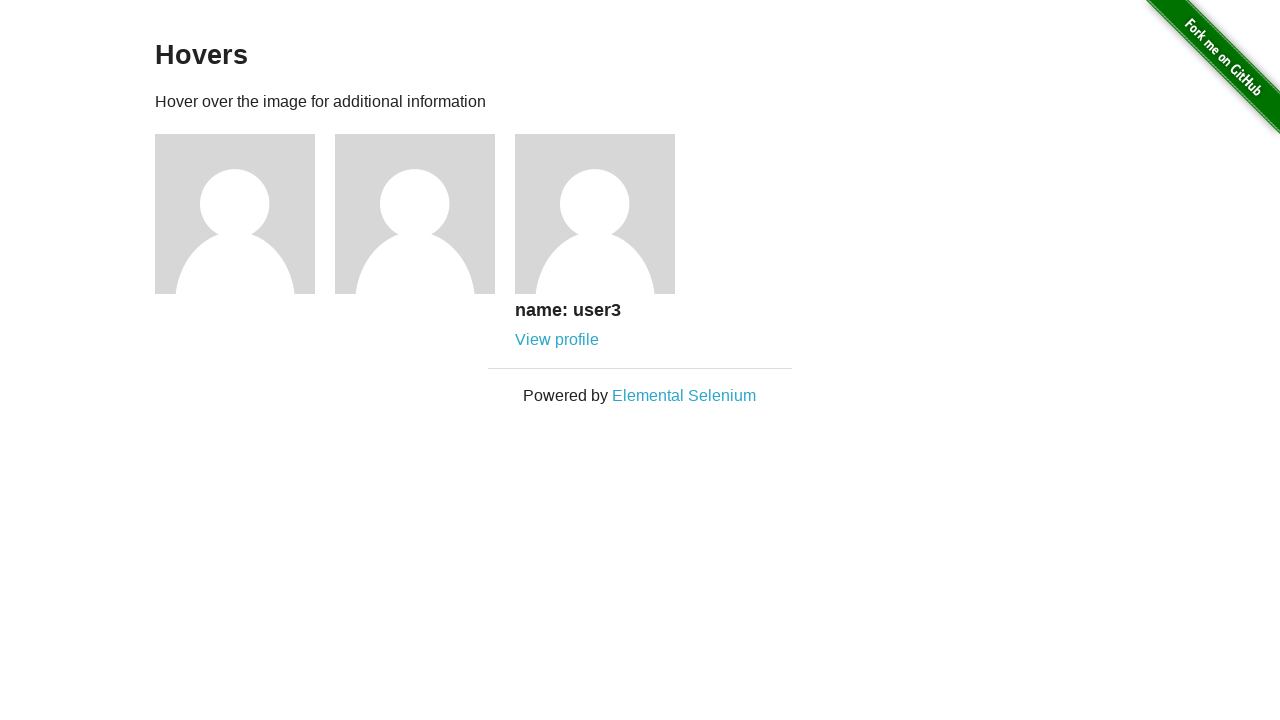

Retrieved caption text: 'name: user3'
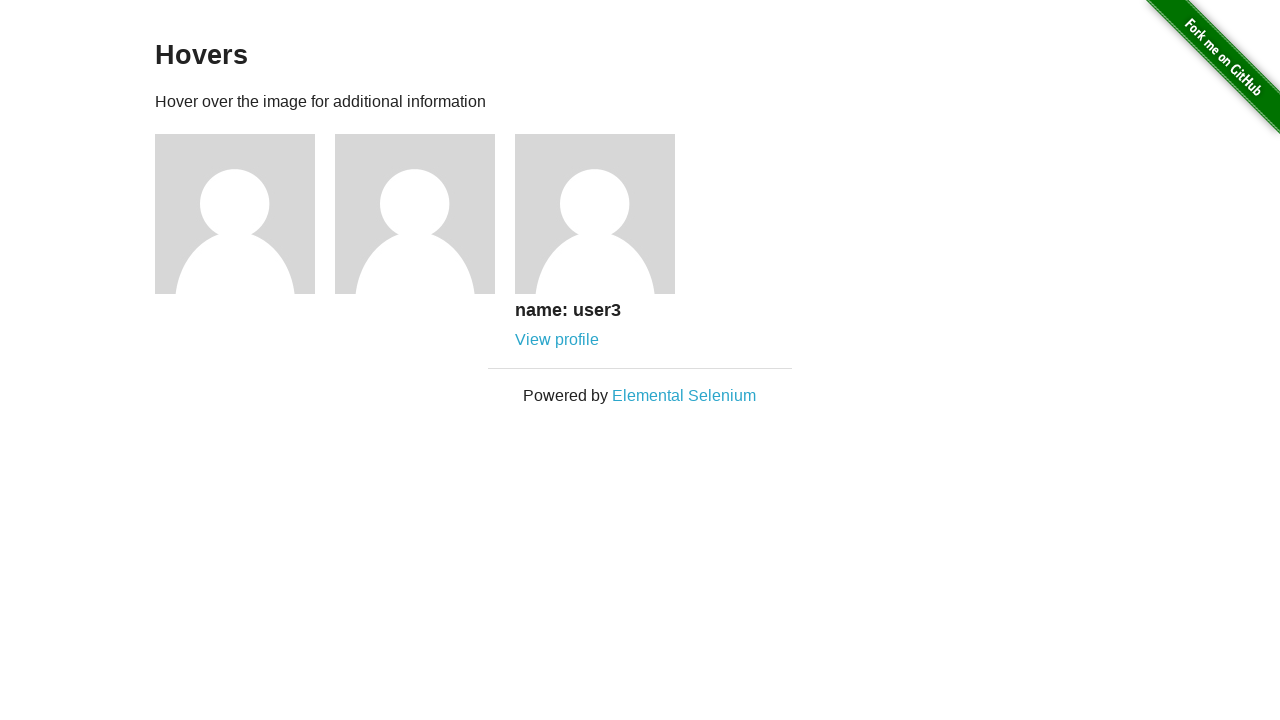

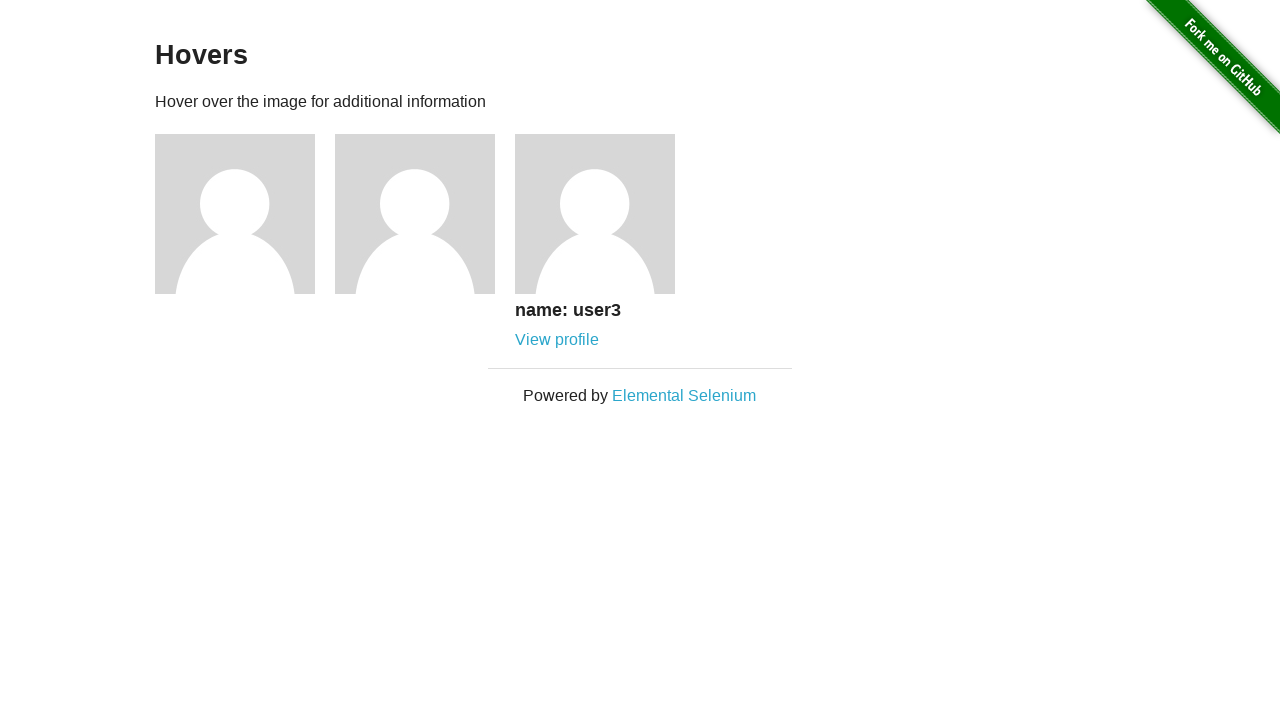